Tests a dropdown element on a practice automation site by clicking on it and iterating through all options to verify the dropdown is functional and check for duplicate values.

Starting URL: https://testautomationpractice.blogspot.com

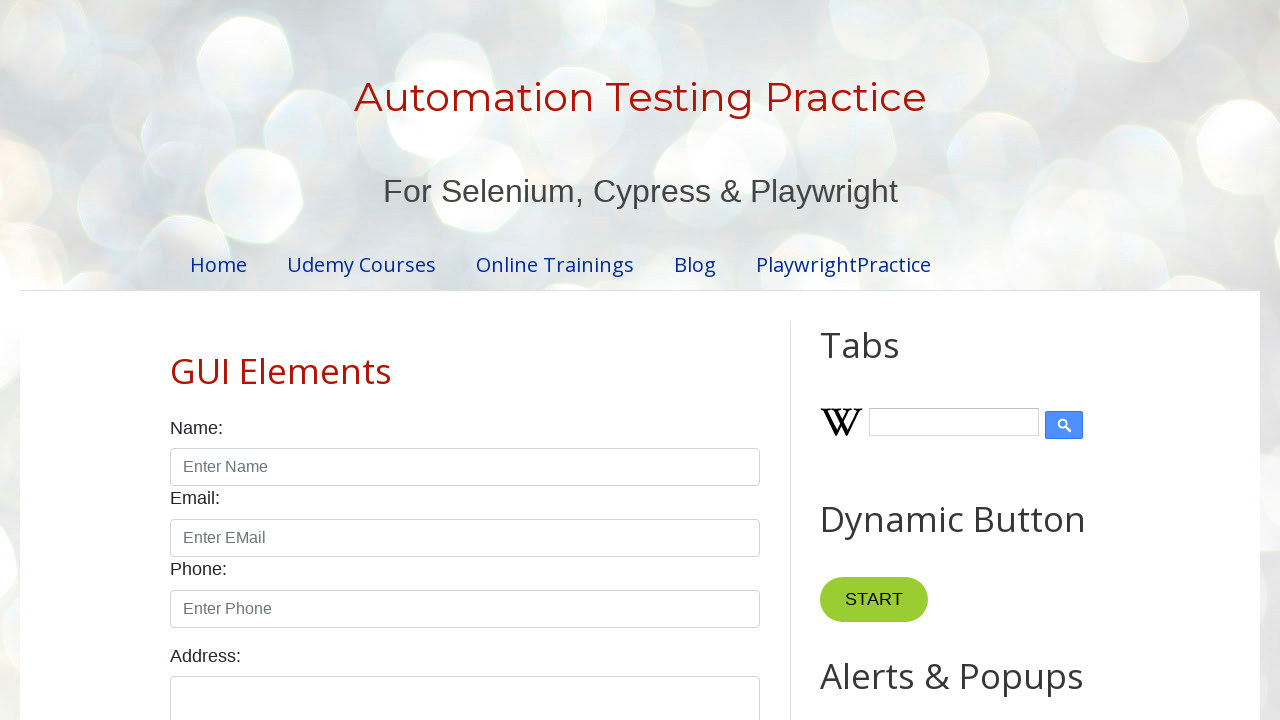

Located the colors dropdown element
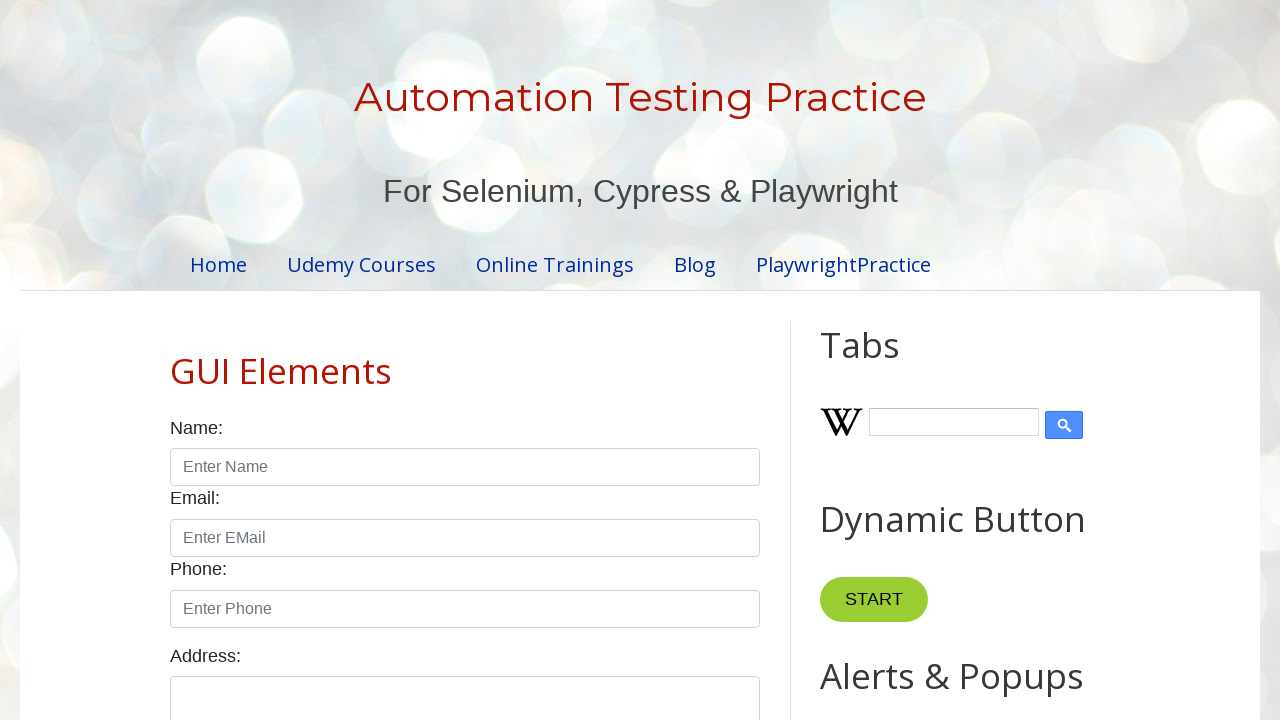

Clicked on the colors dropdown to open it at (465, 360) on select#colors
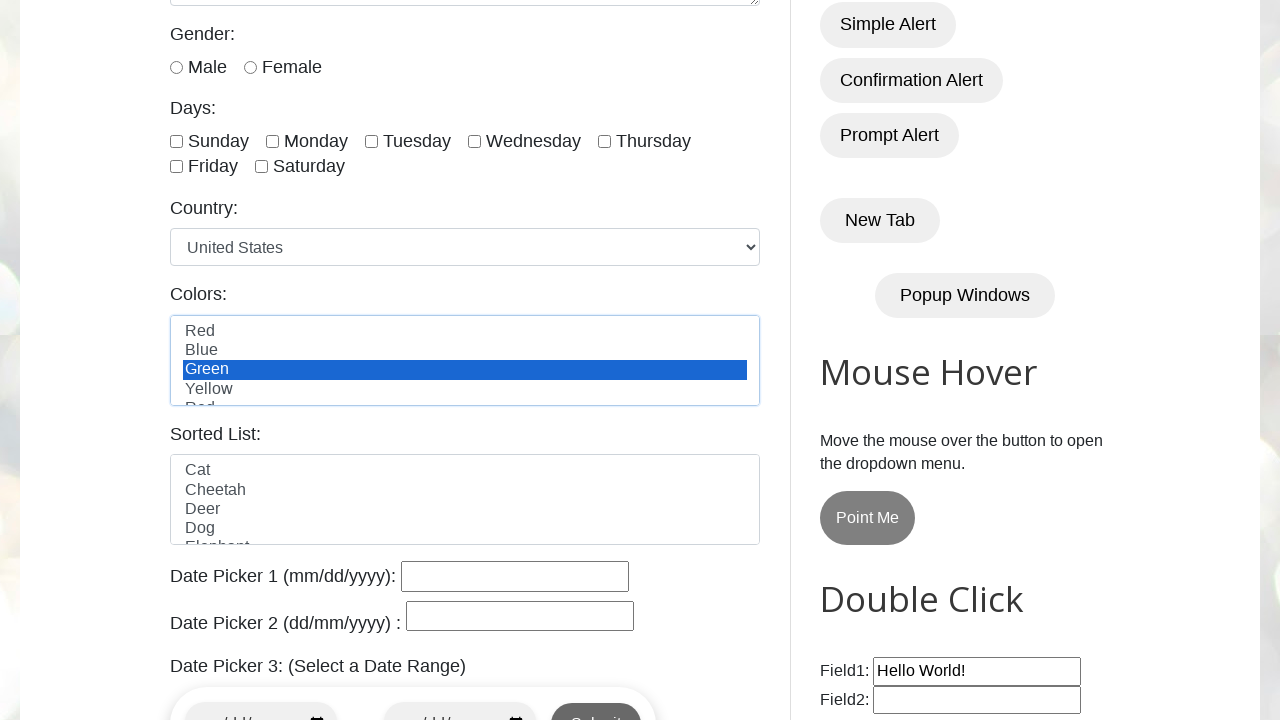

Dropdown options loaded and available
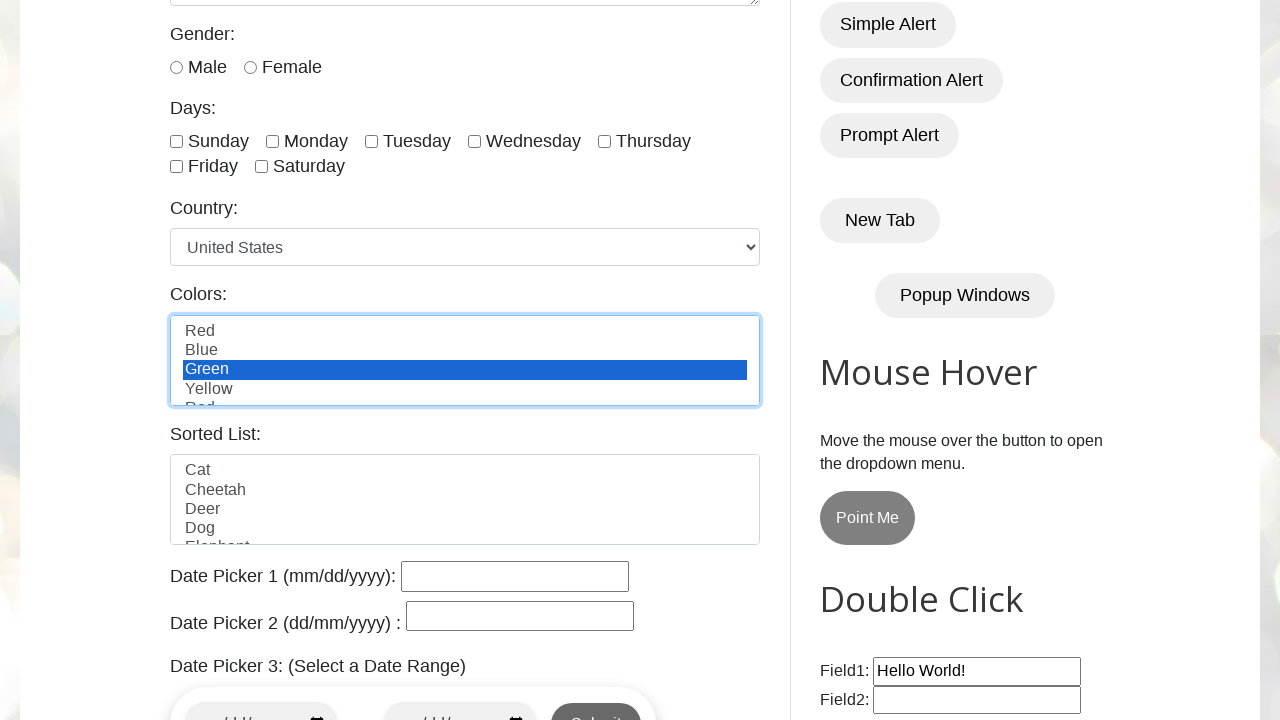

Retrieved all options from the dropdown
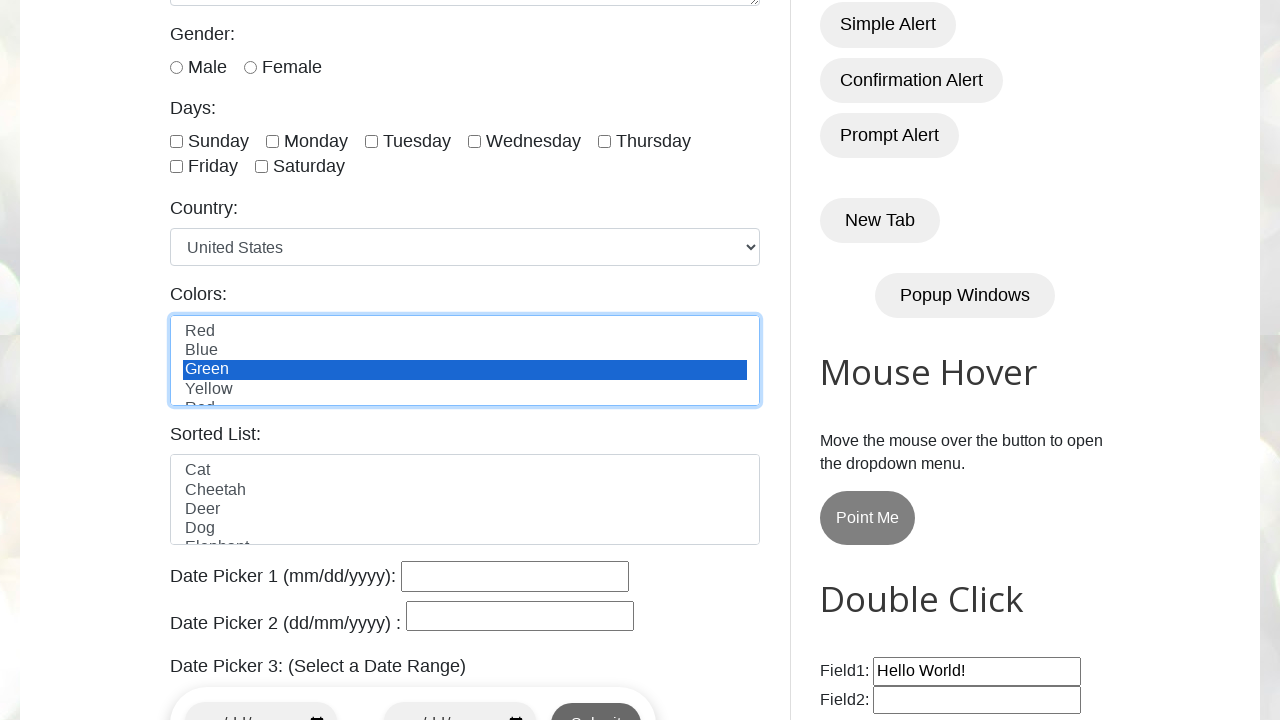

Iterated through all dropdown options and collected 5 unique values
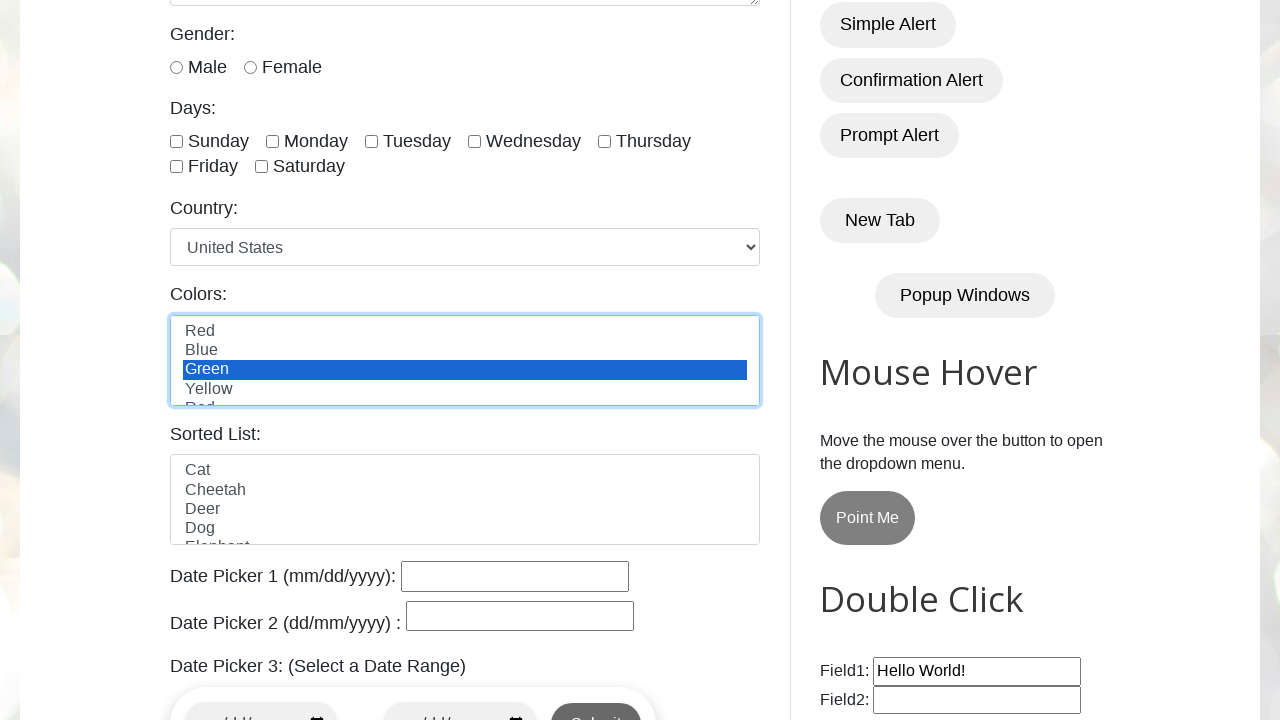

Verified dropdown contains options (assertion passed)
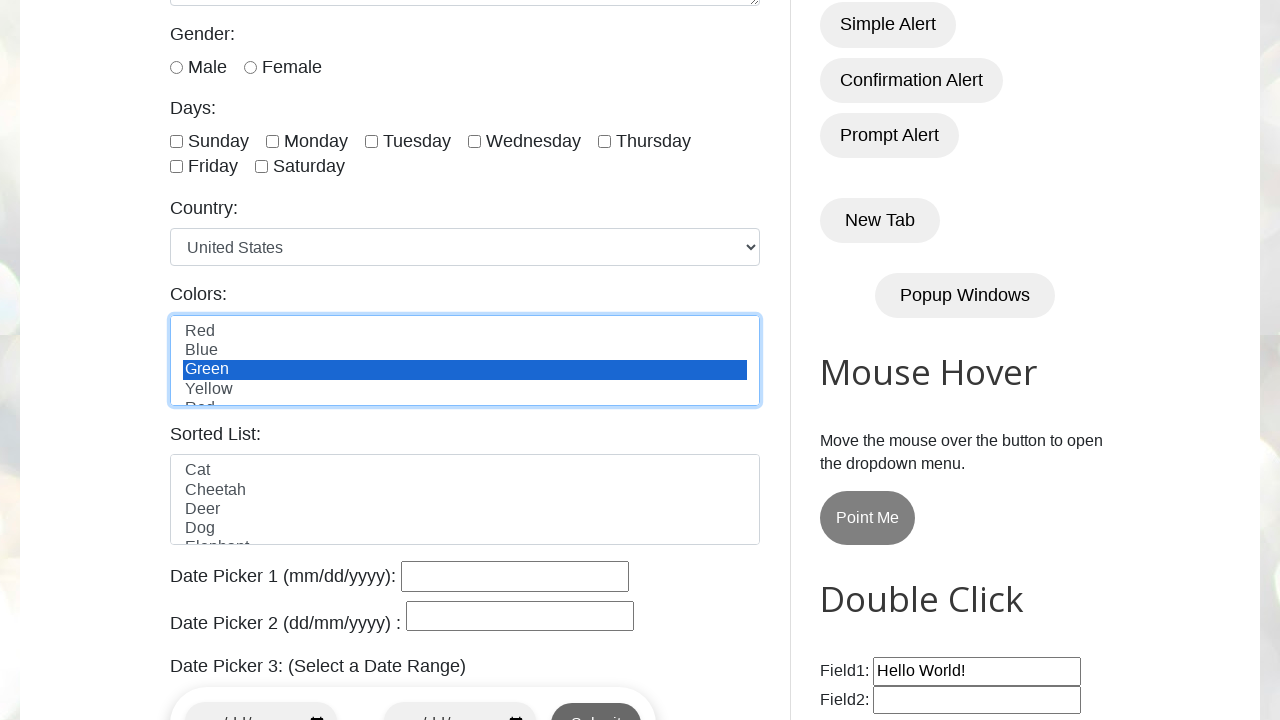

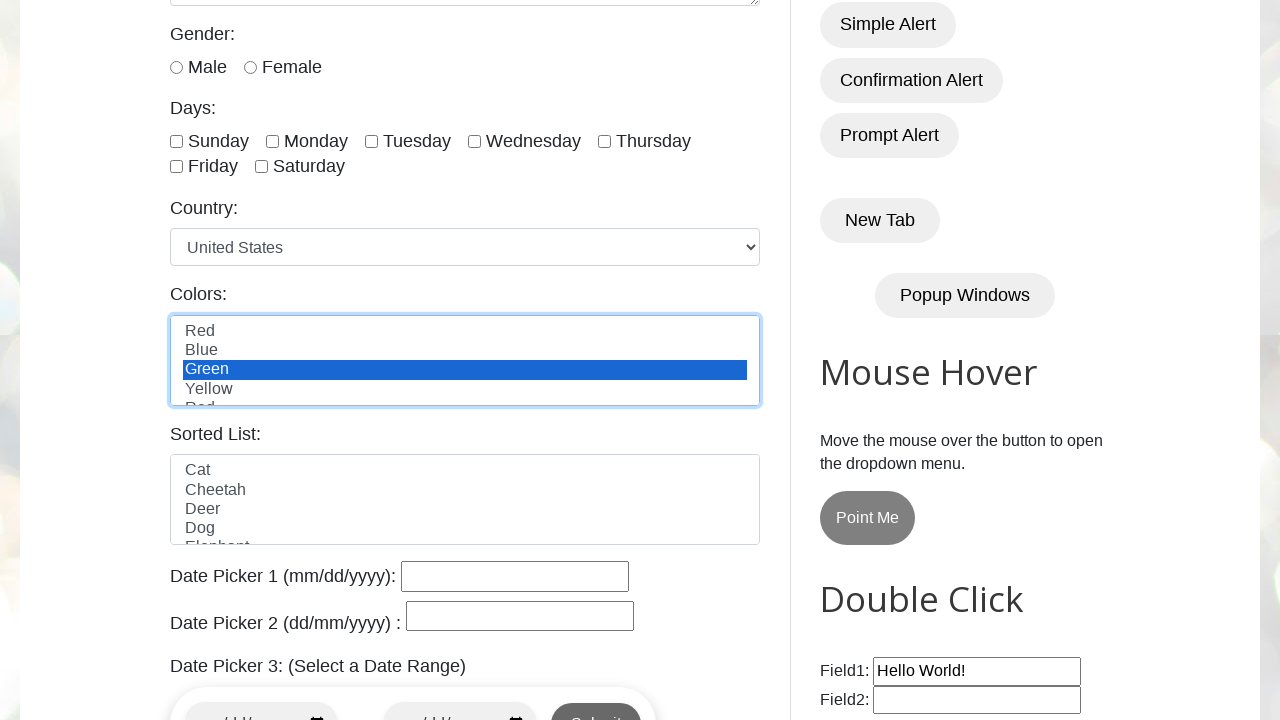